Tests JavaScript prompt dialog by entering text into the prompt and accepting it

Starting URL: https://the-internet.herokuapp.com/

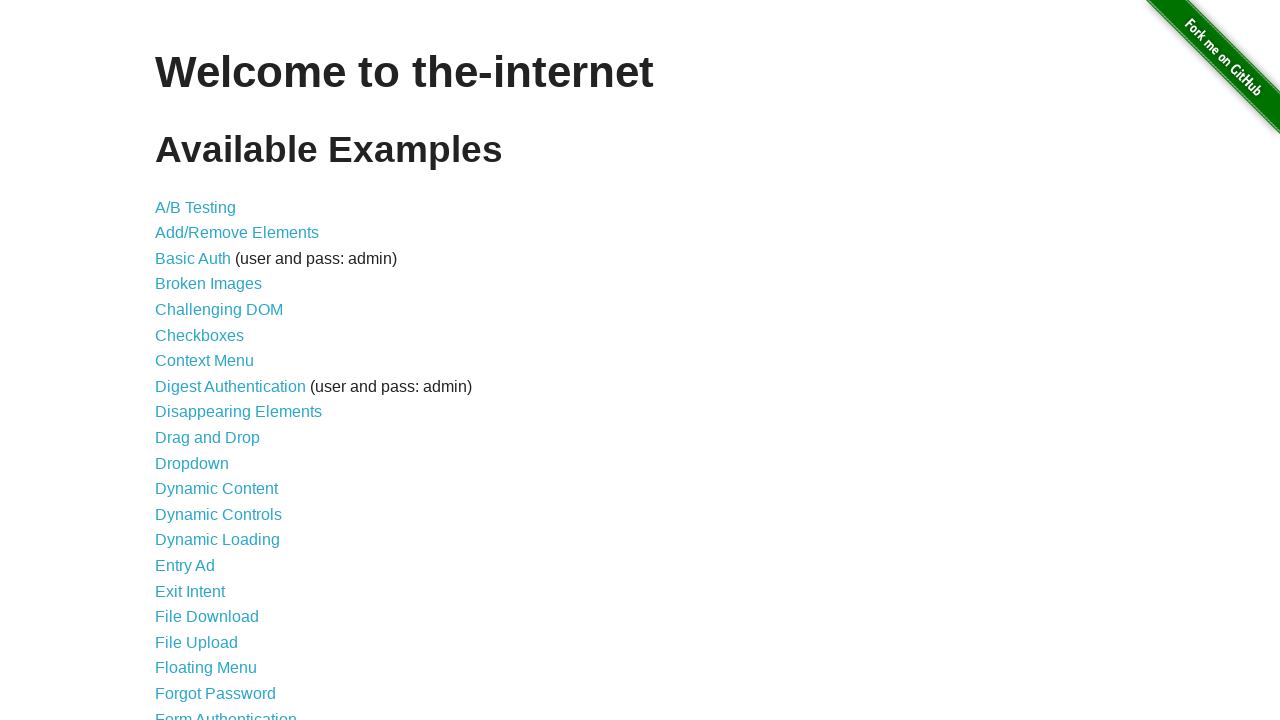

Clicked on JavaScript Alerts link at (214, 361) on text=JavaScript Alerts
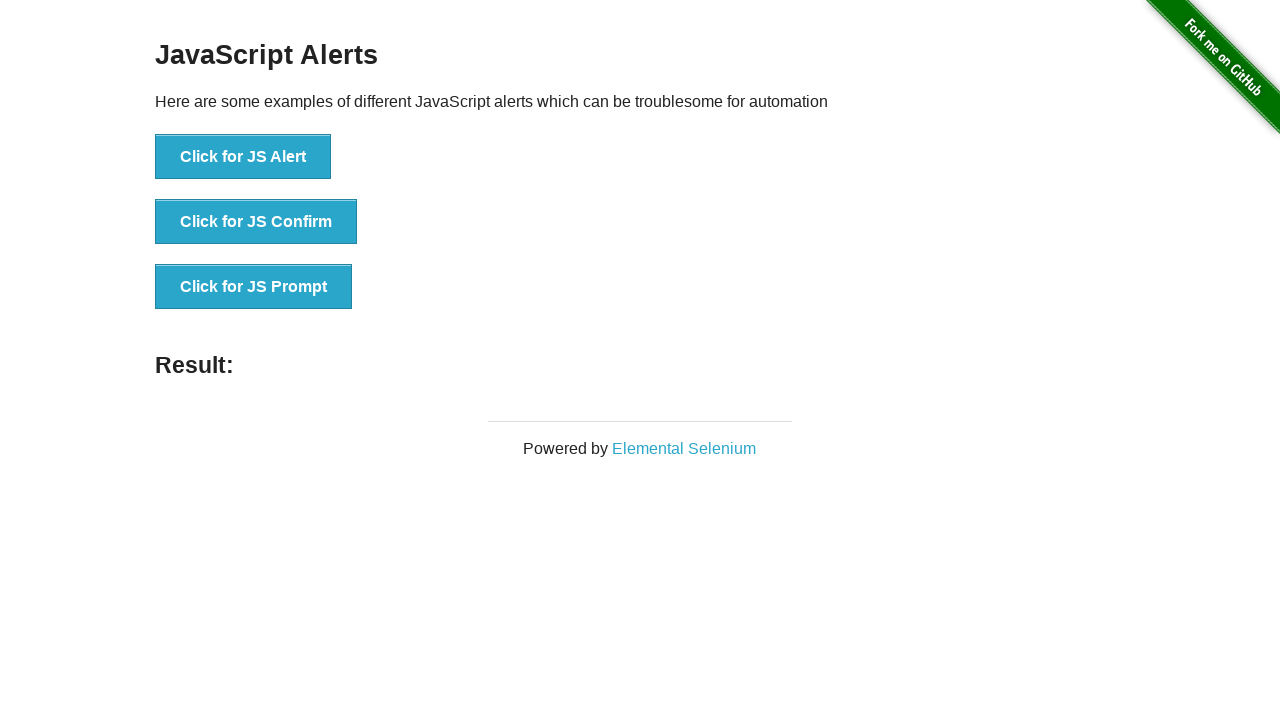

Set up dialog handler to accept prompt with text 'Sample Input Text'
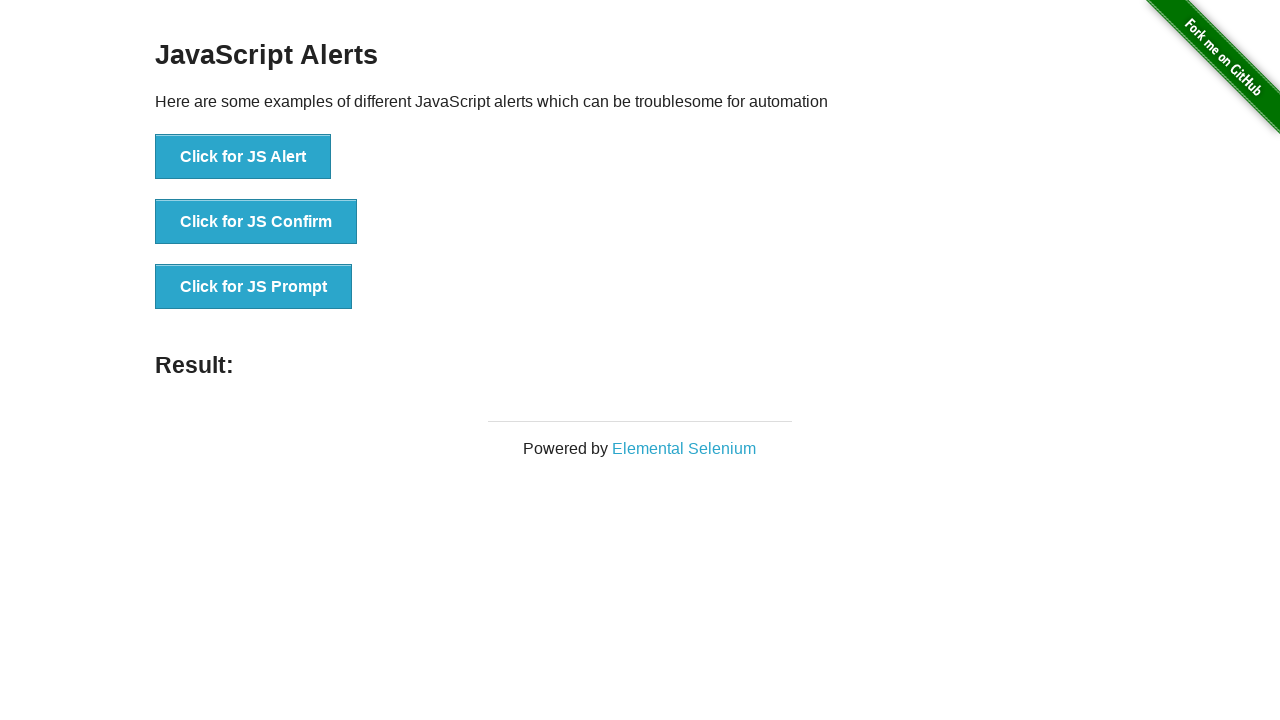

Clicked button to trigger JavaScript prompt dialog at (254, 287) on button:text('Click for JS Prompt')
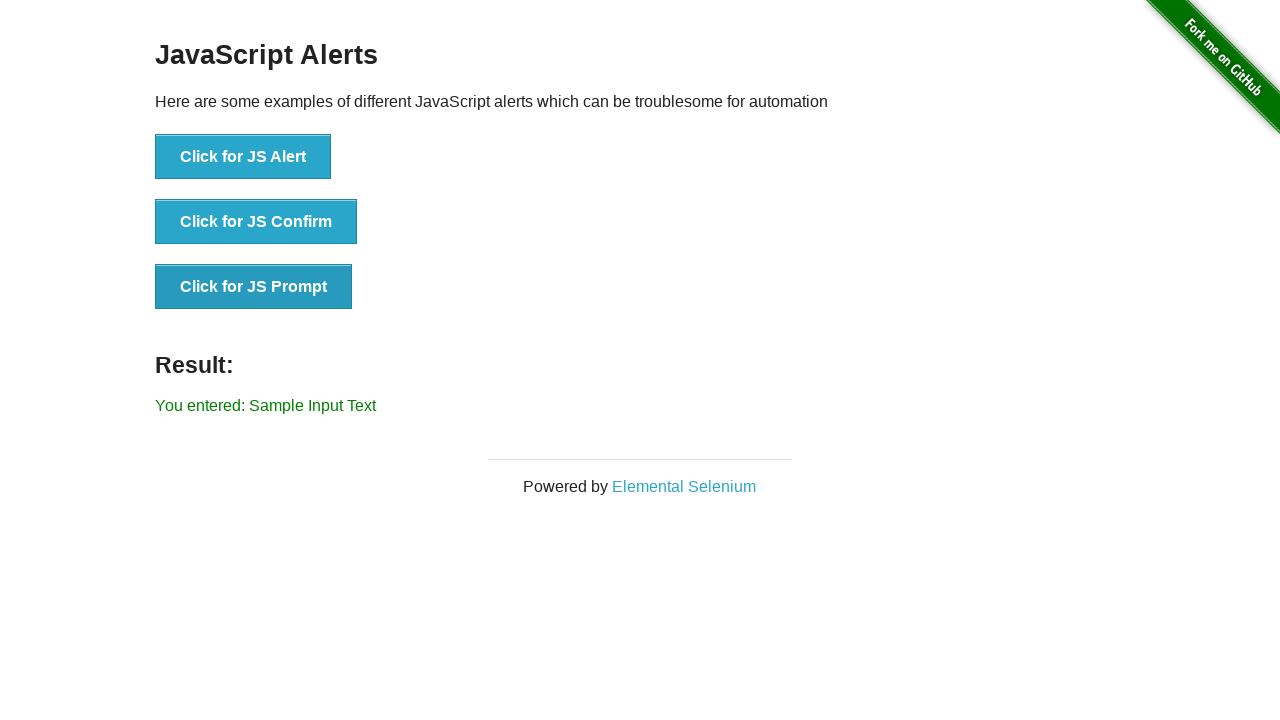

Result element appeared after prompt was accepted
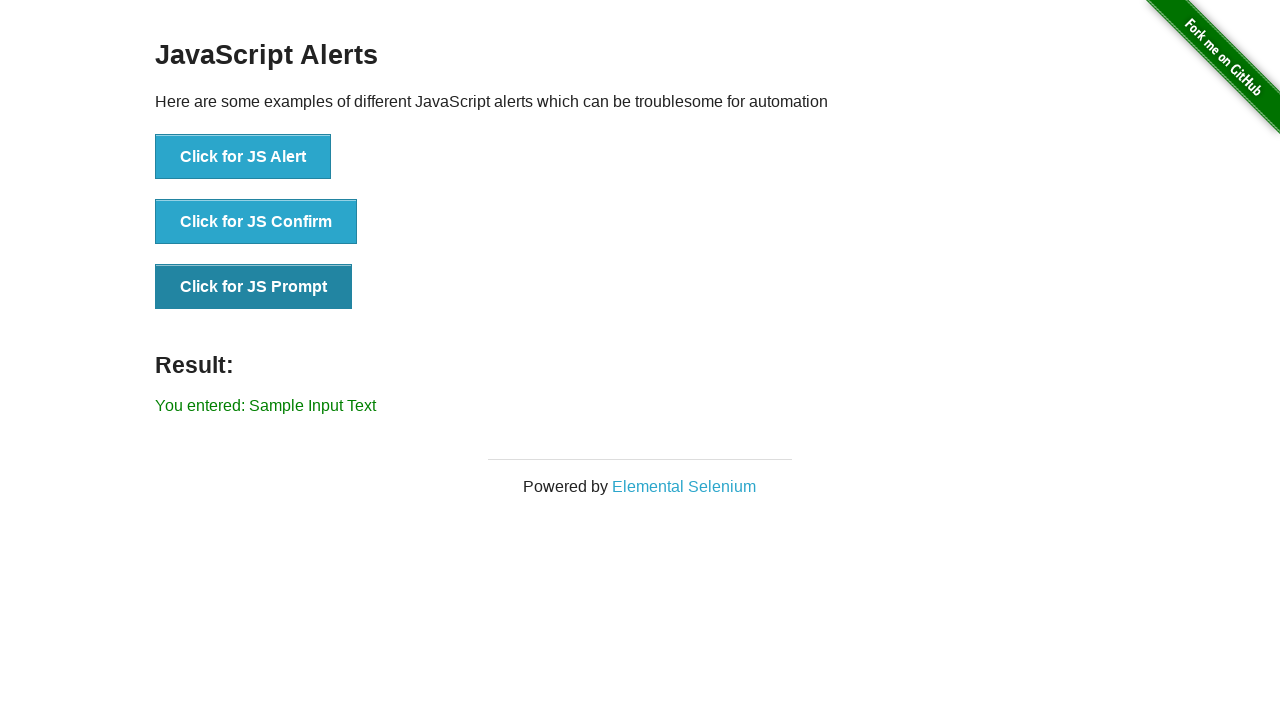

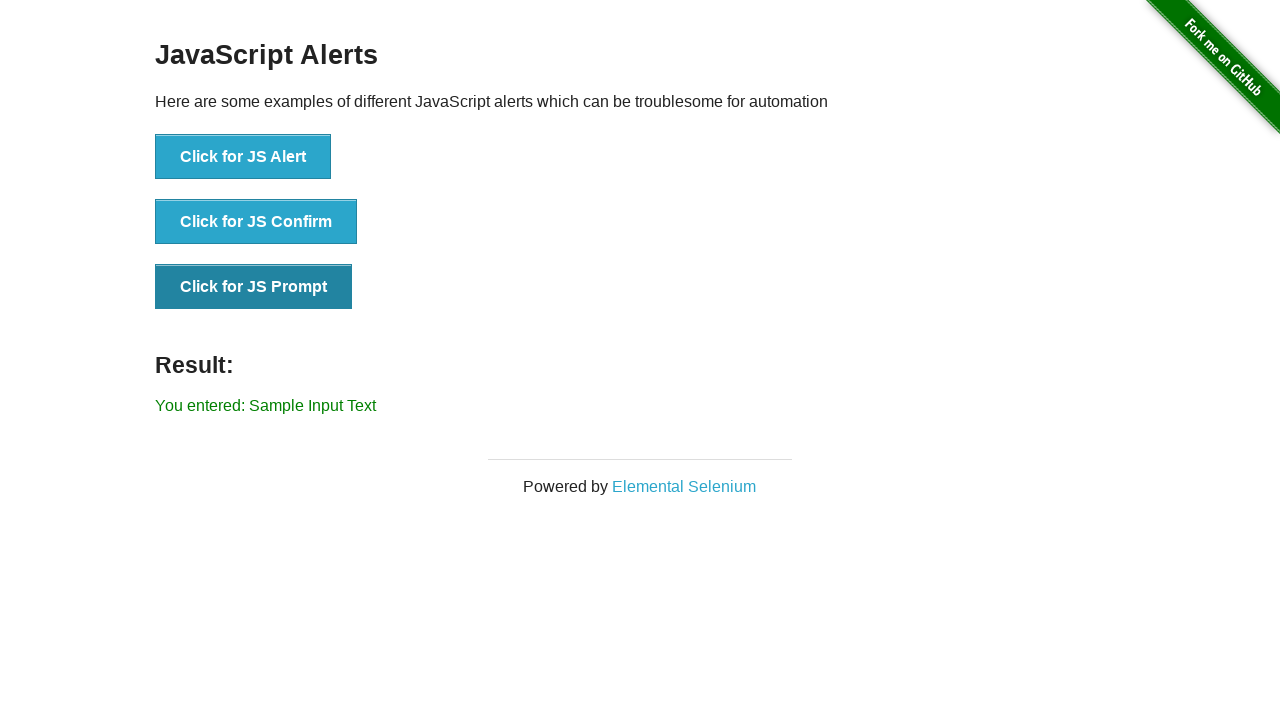